Tests mouse hover functionality by hovering over a button element that has a tooltip, demonstrating the tooltip interaction on the DemoQA practice site.

Starting URL: https://demoqa.com/tool-tips/

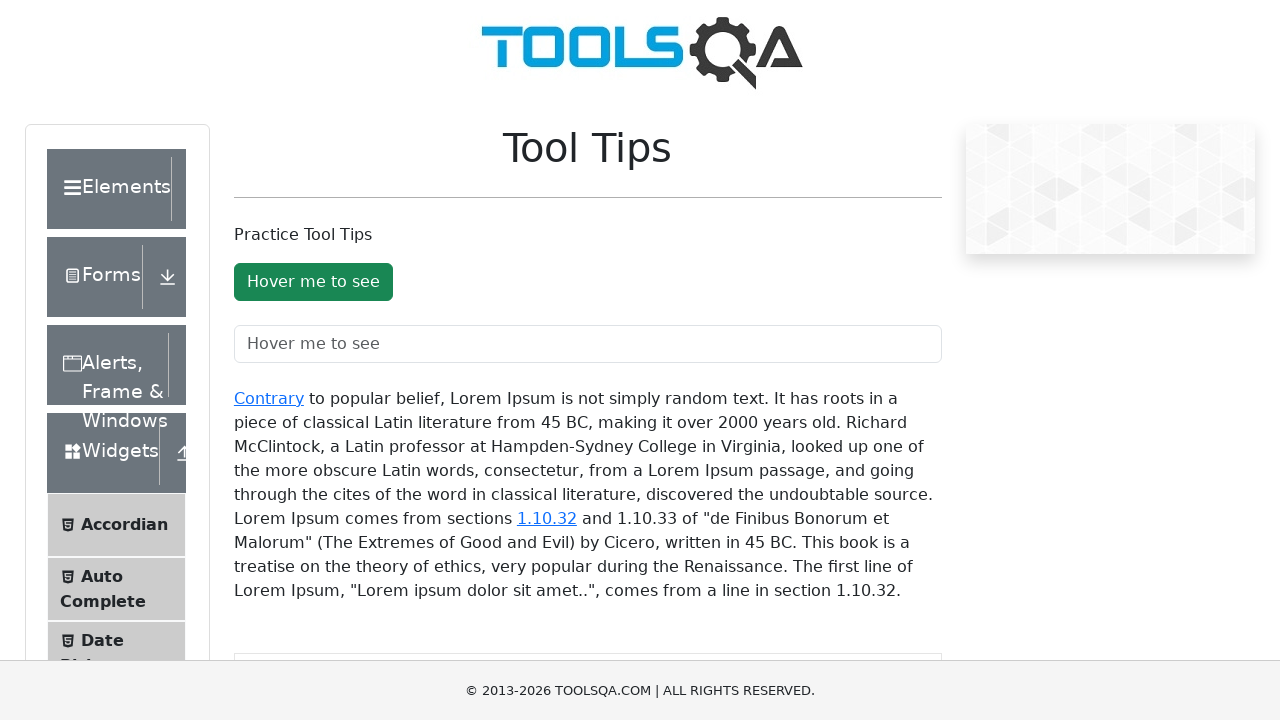

Waited for tooltip button to be visible
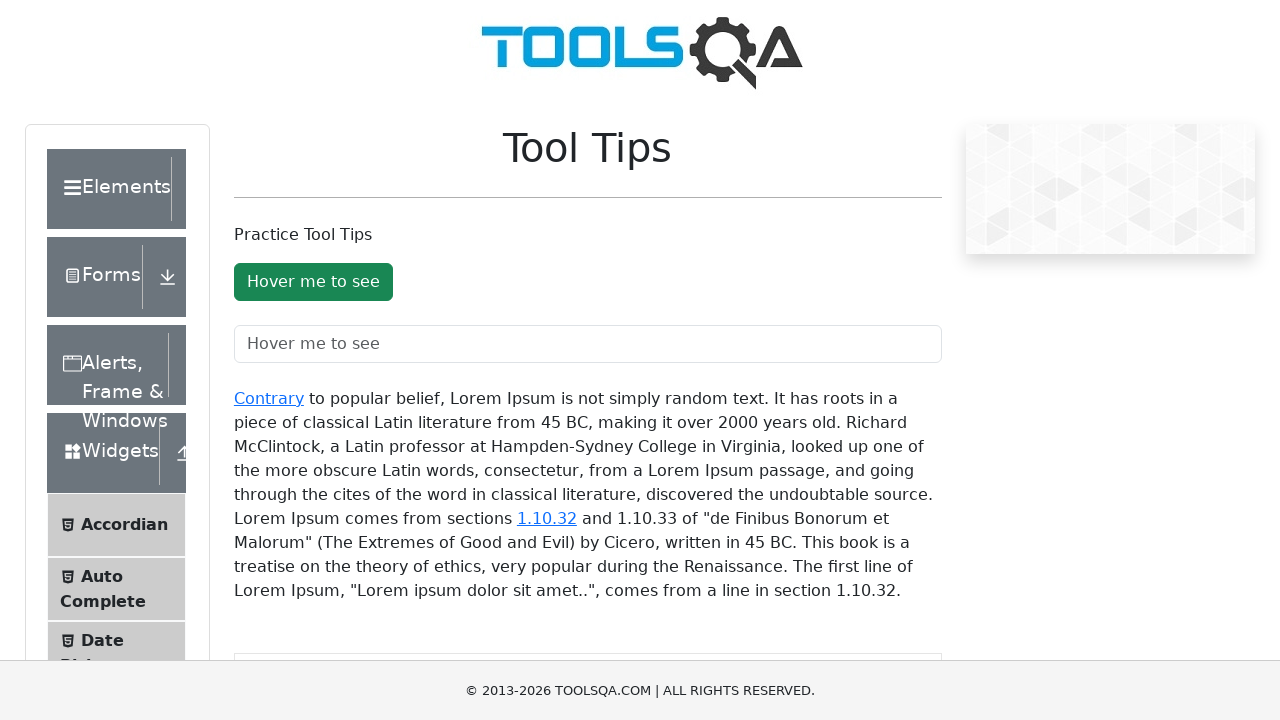

Hovered over the tooltip button at (313, 282) on #toolTipButton
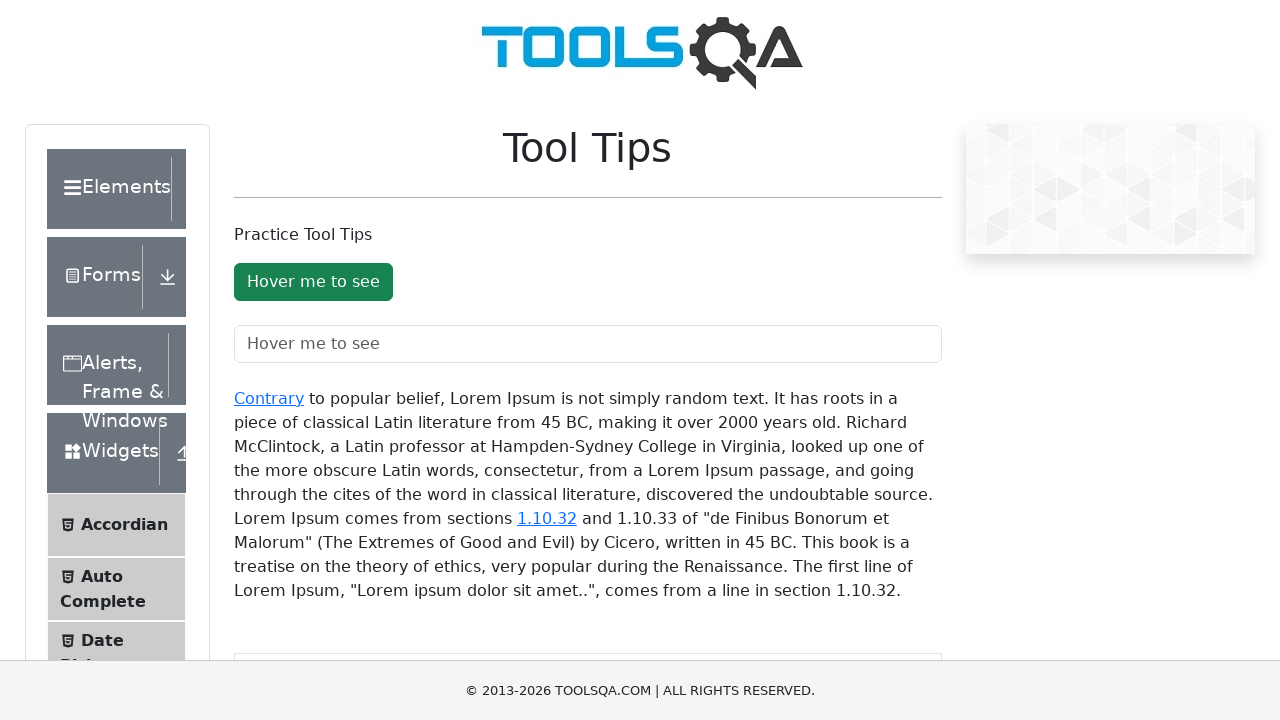

Tooltip appeared on hover
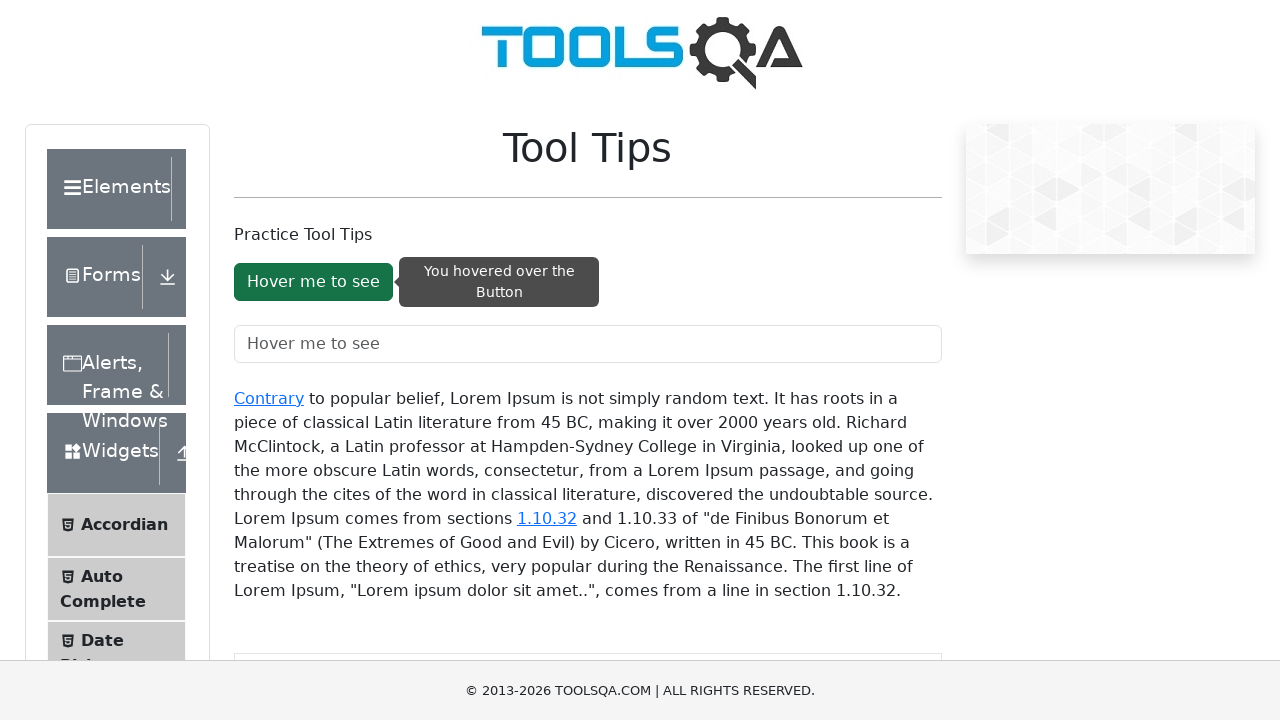

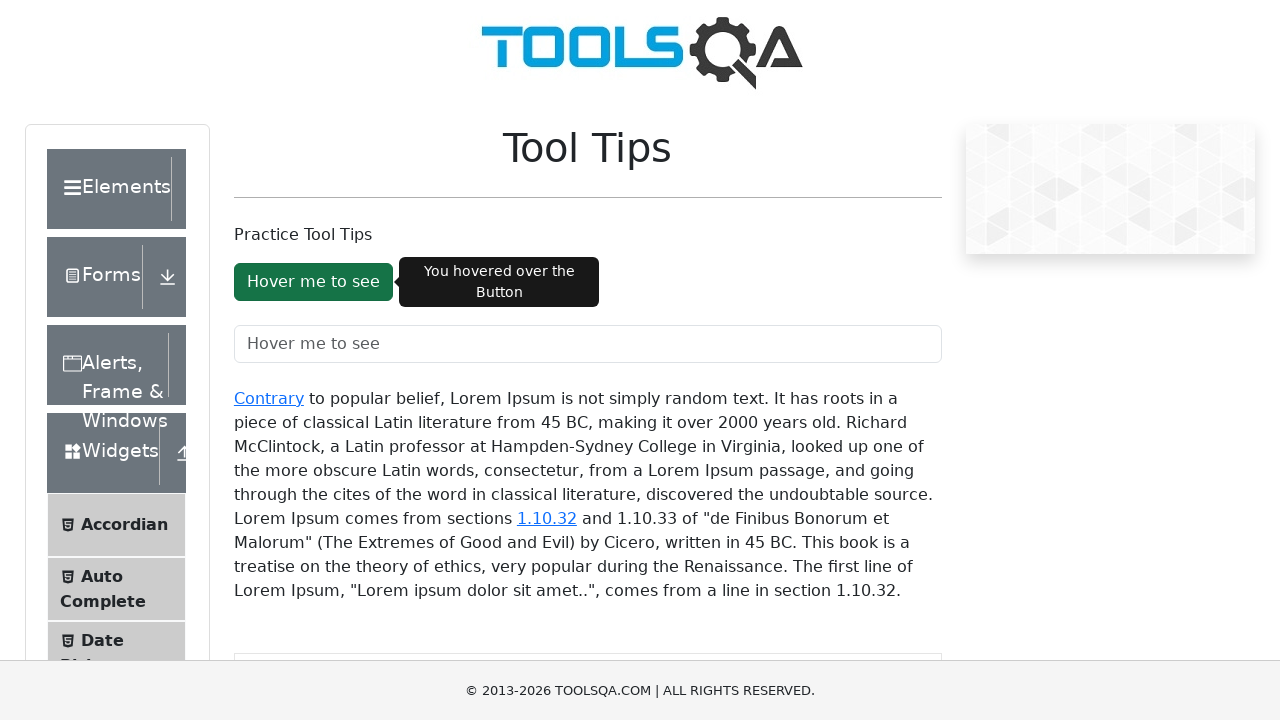